Tests multi-window handling by clicking a link that opens a new window, switching to the child window, closing it, and verifying the parent window remains active.

Starting URL: http://omayo.blogspot.com/

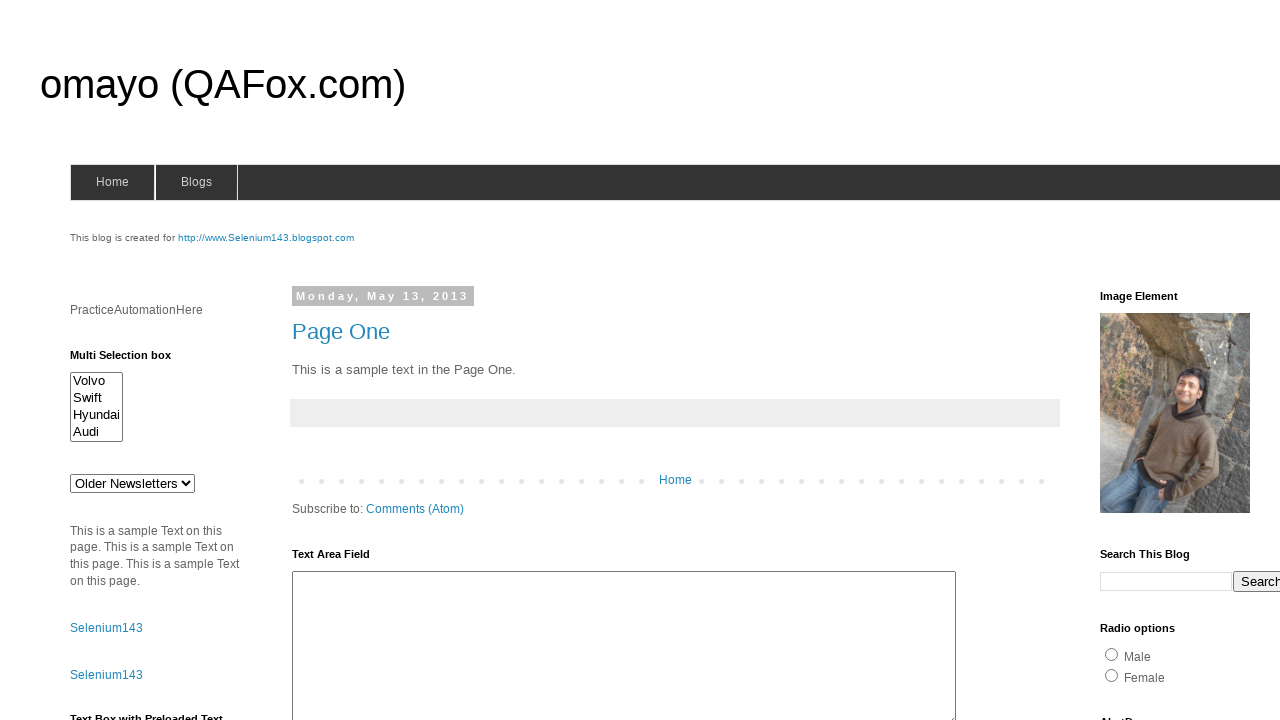

Waited for page to load (domcontentloaded)
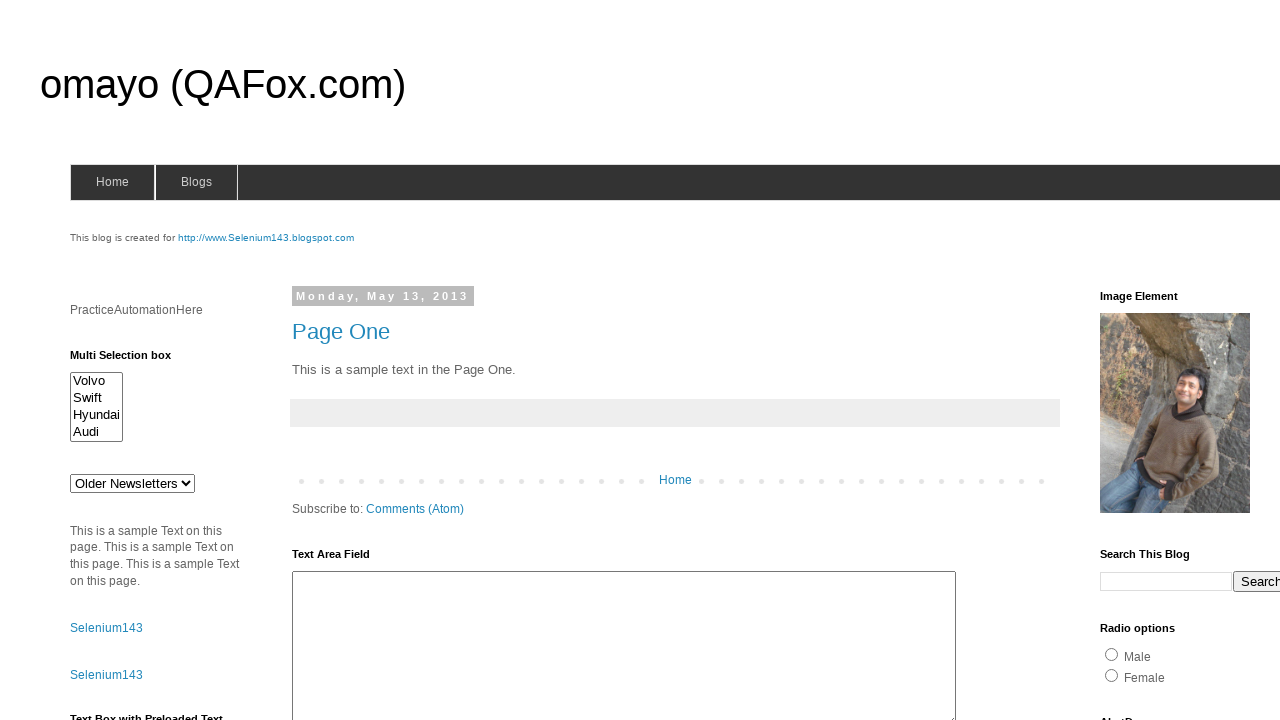

Stored reference to original parent page
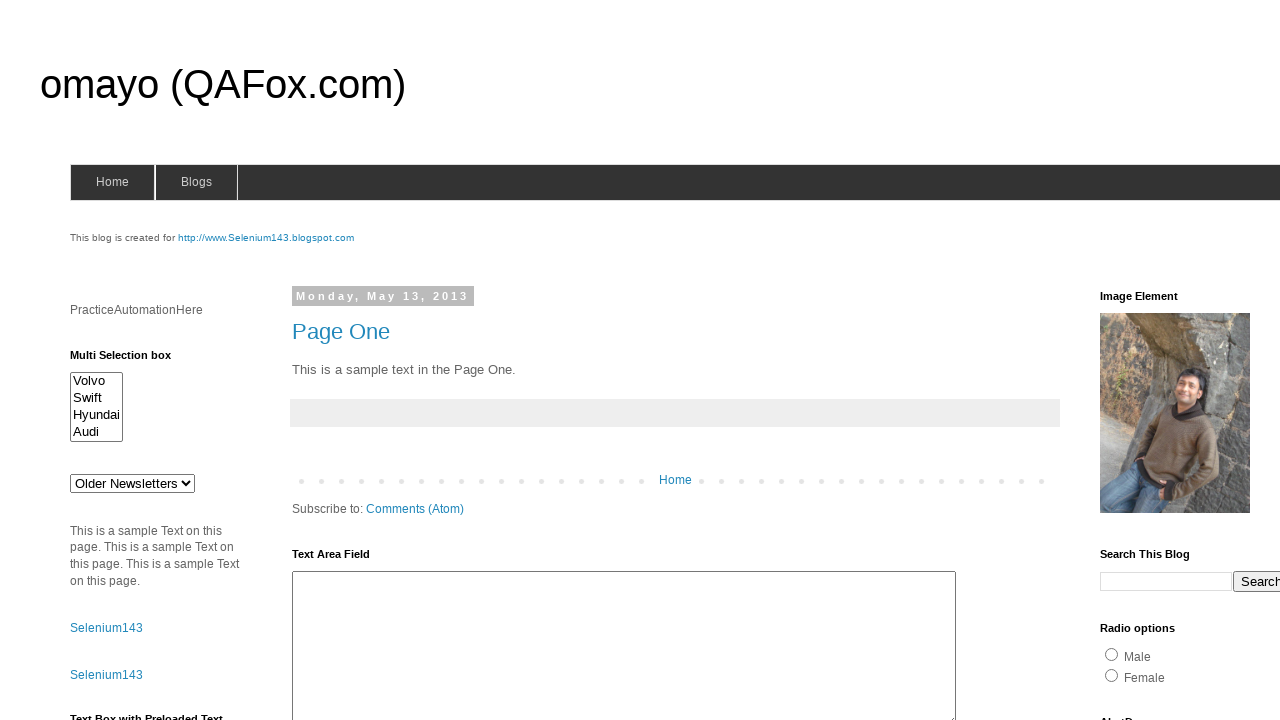

Clicked 'Open' link to trigger new window at (132, 360) on xpath=//a[contains(text(),'Open')]
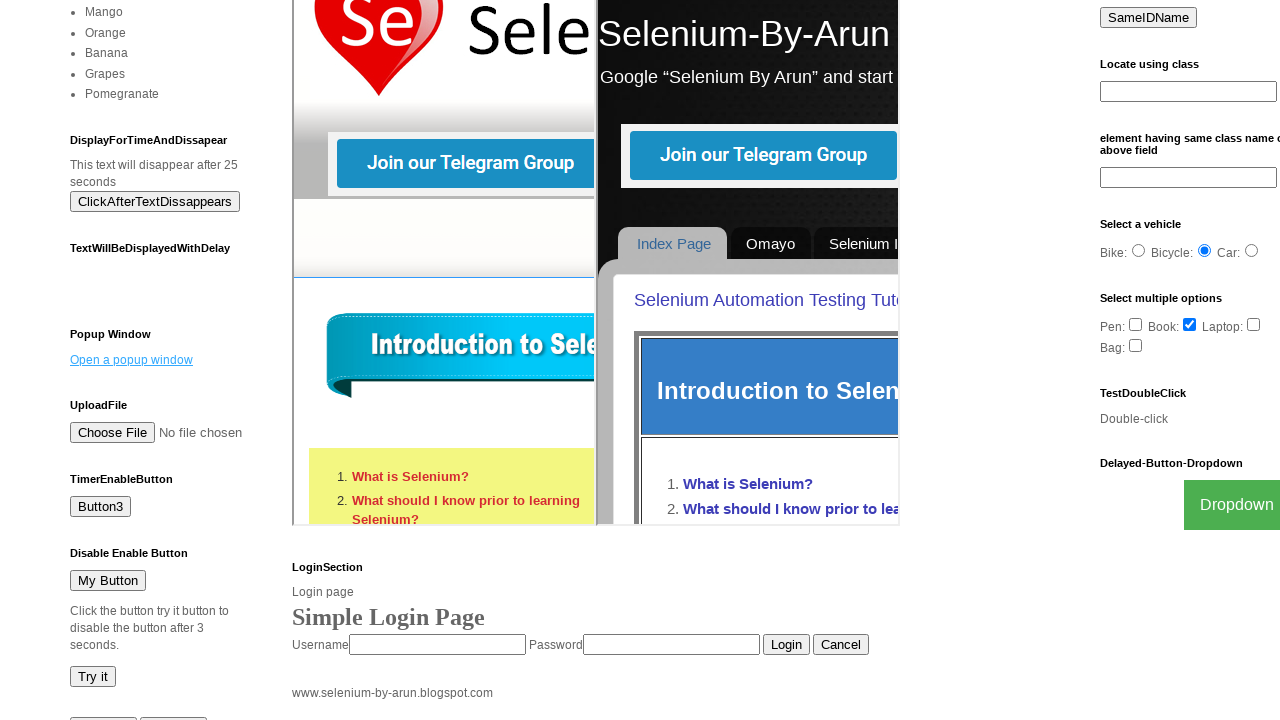

Captured child window/page reference
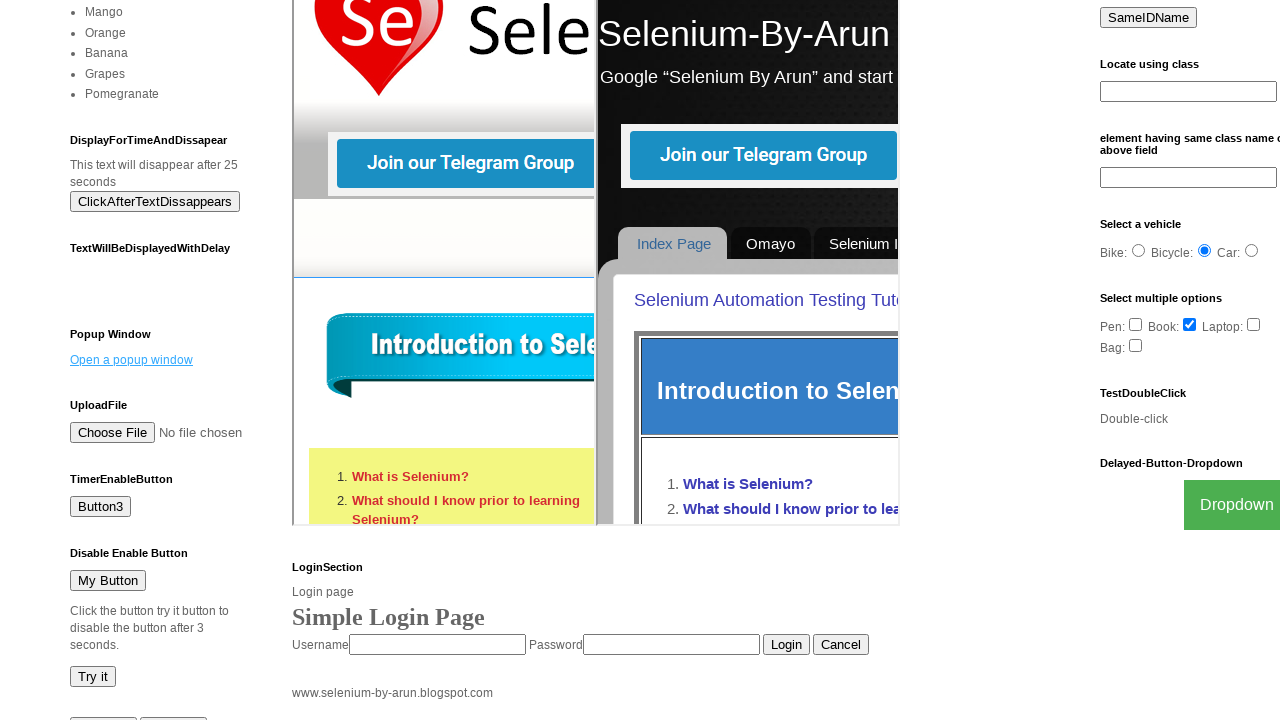

Waited for child page to load (domcontentloaded)
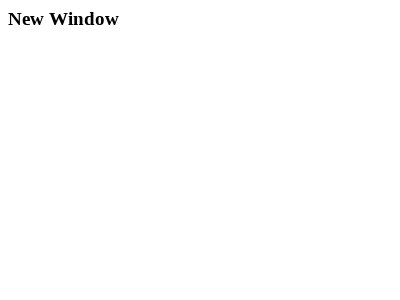

Closed the child window
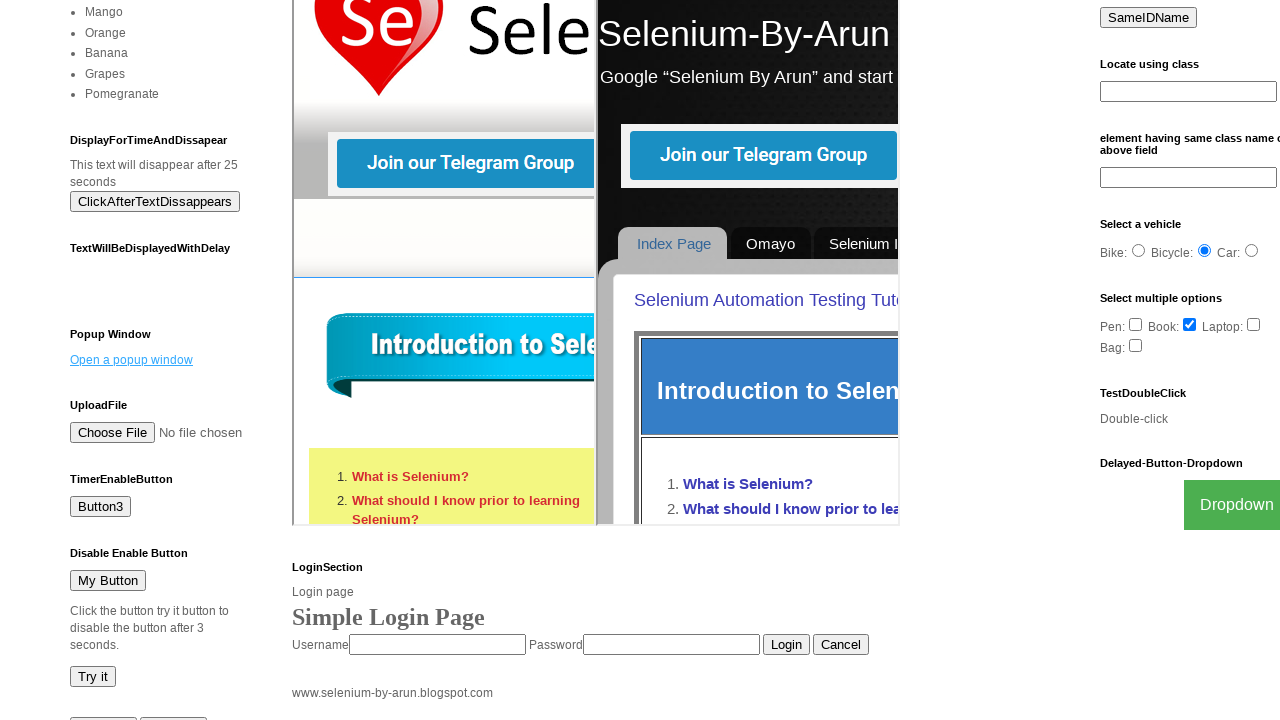

Verified parent window is still active and loaded
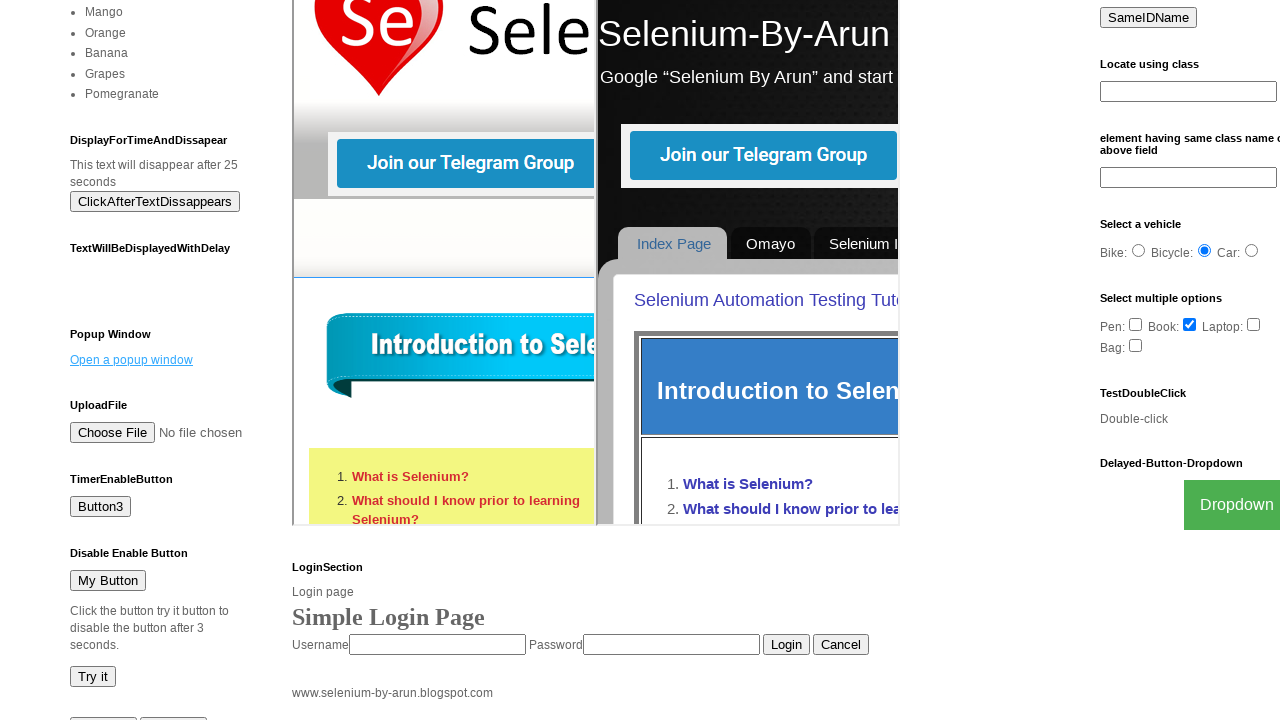

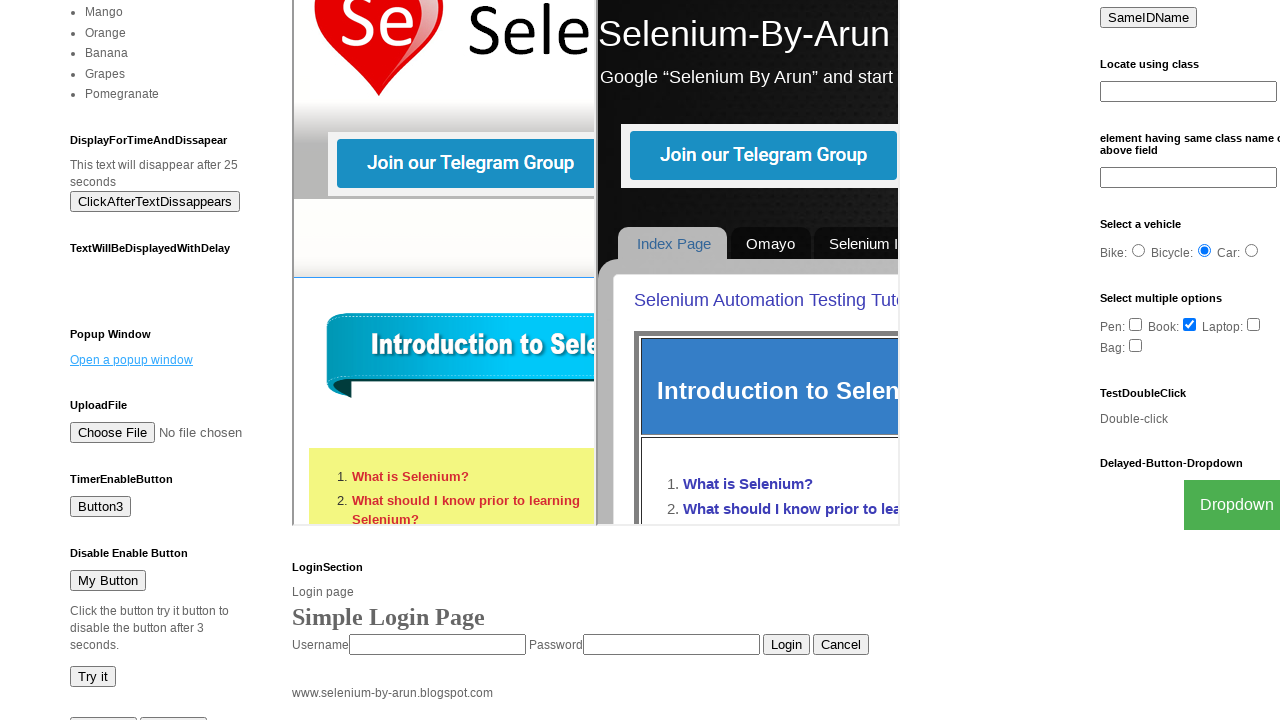